Opens a new browser window, navigates to a second page, and verifies that two windows are open by checking the window handles count.

Starting URL: https://the-internet.herokuapp.com

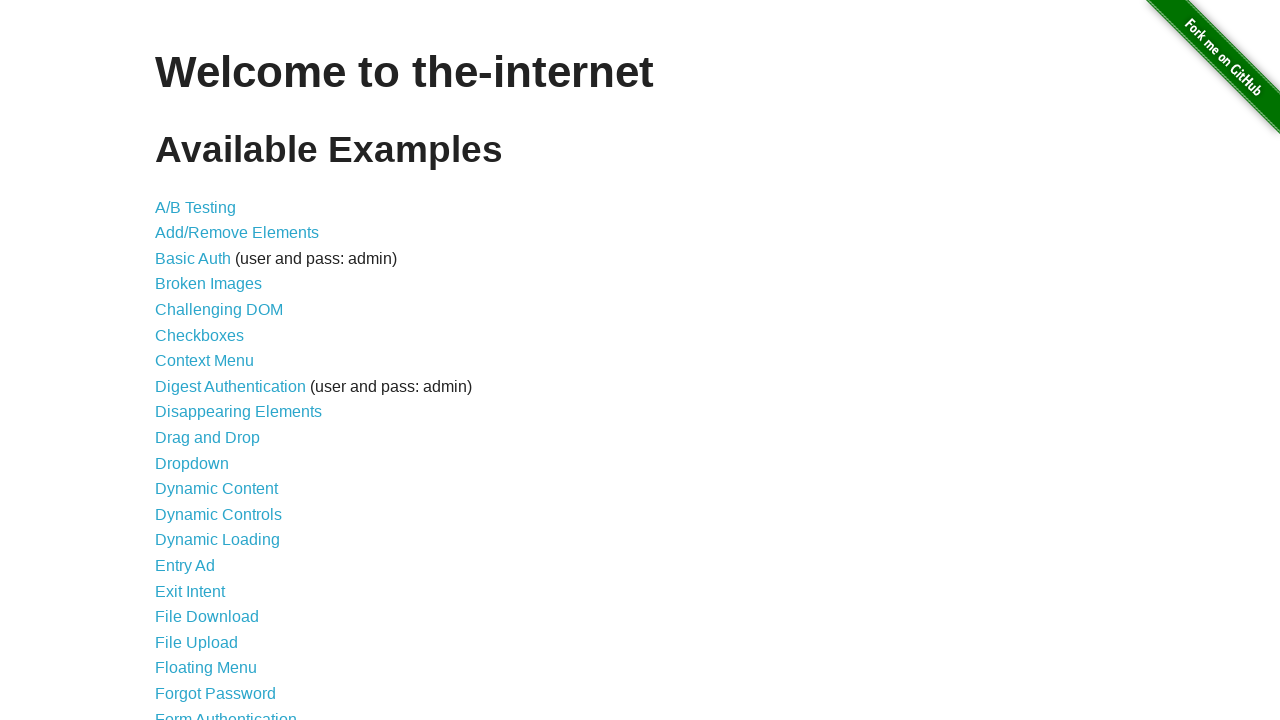

Opened a new browser window
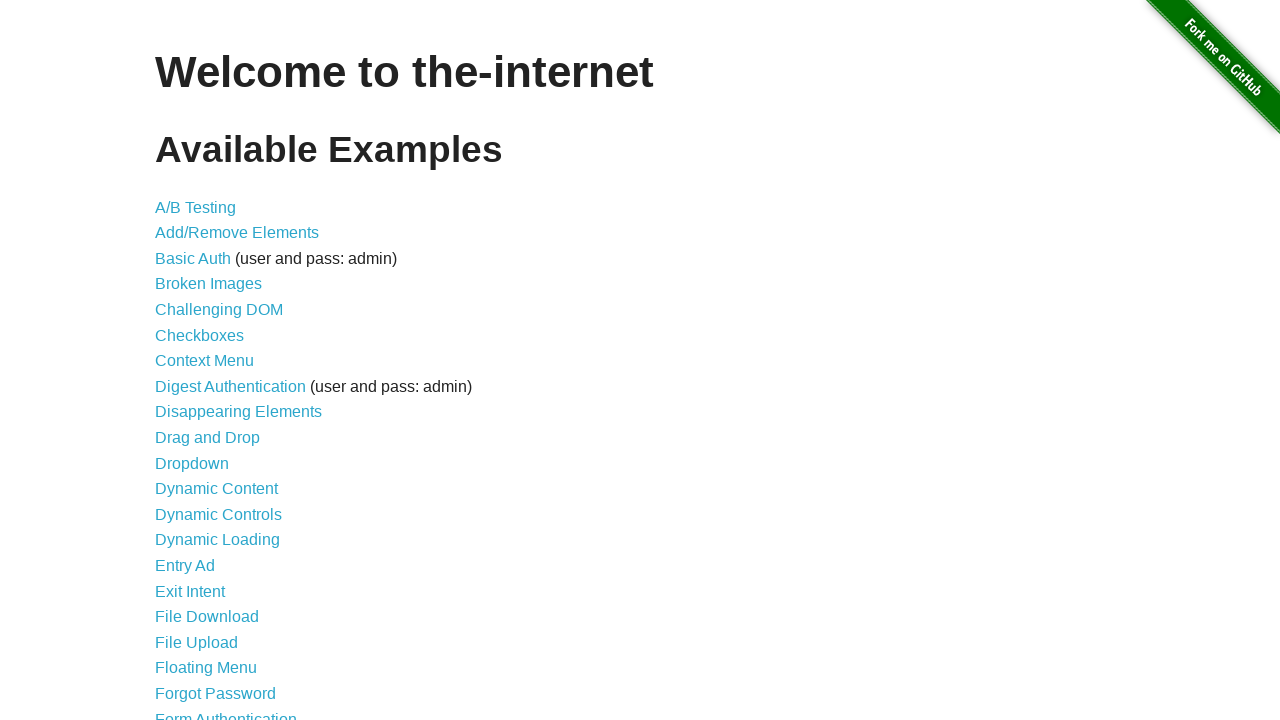

Navigated new window to typos page
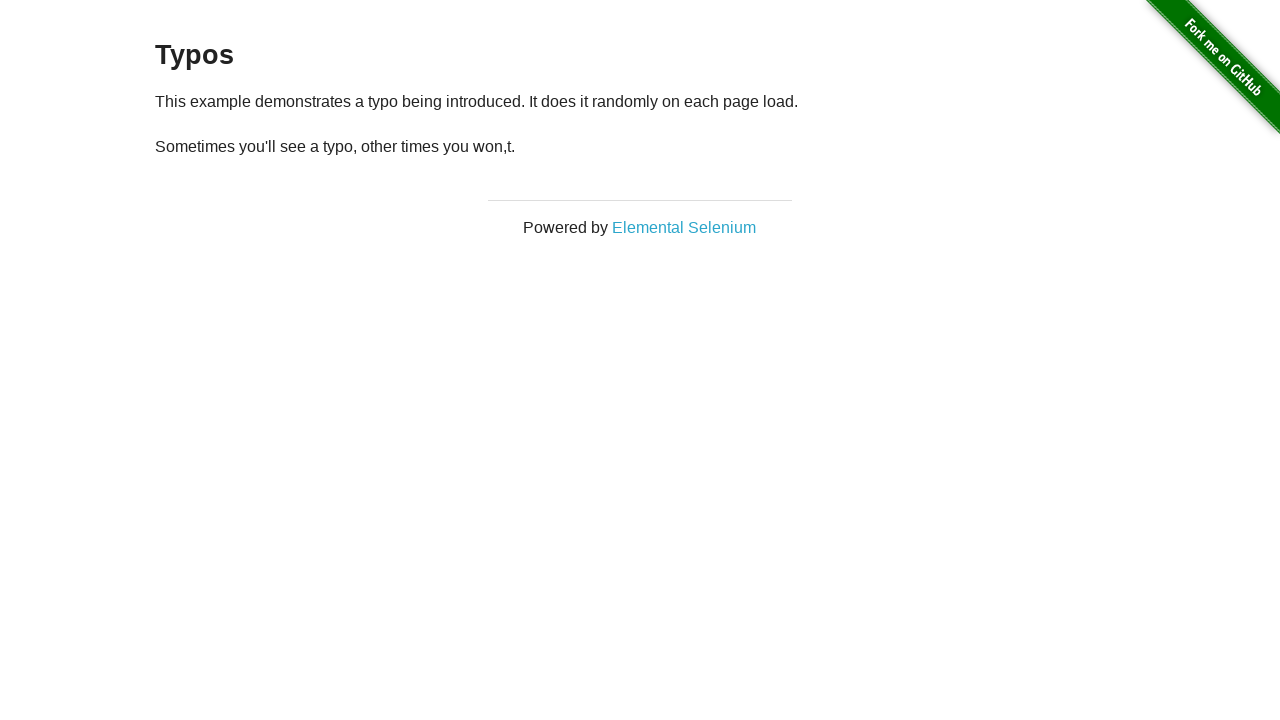

Retrieved list of open pages from context
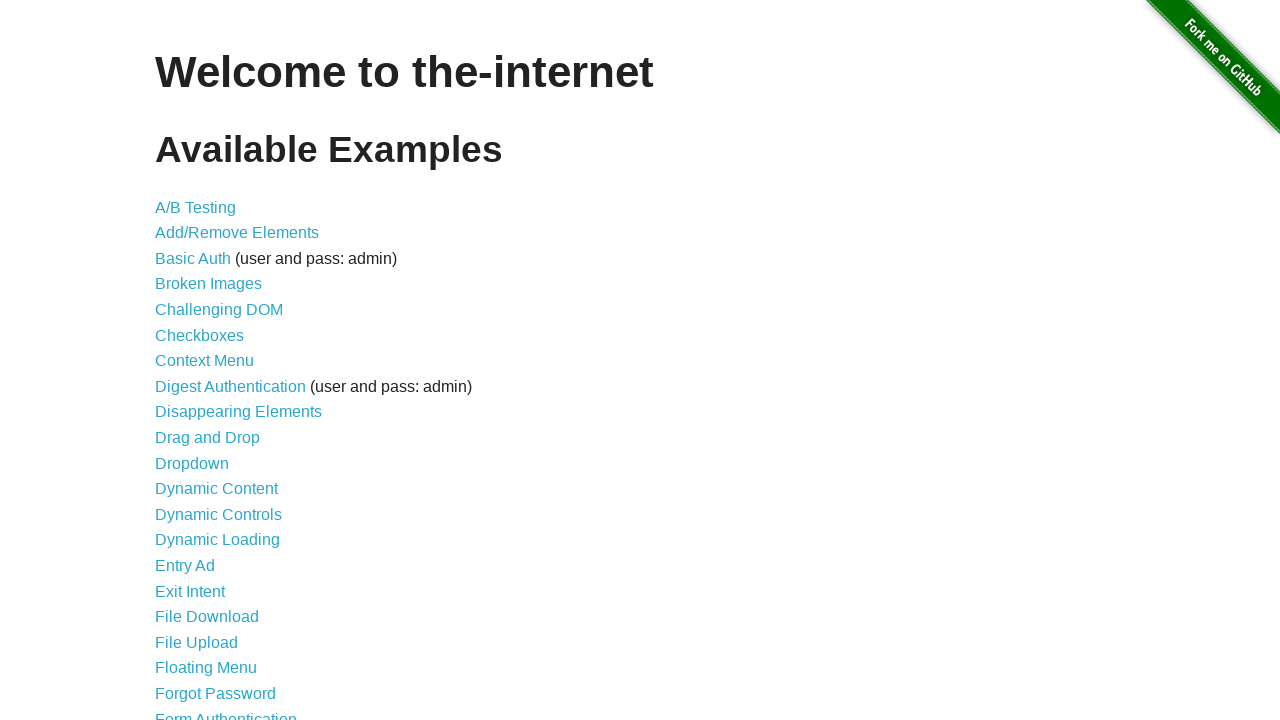

Verified that exactly 2 windows are open
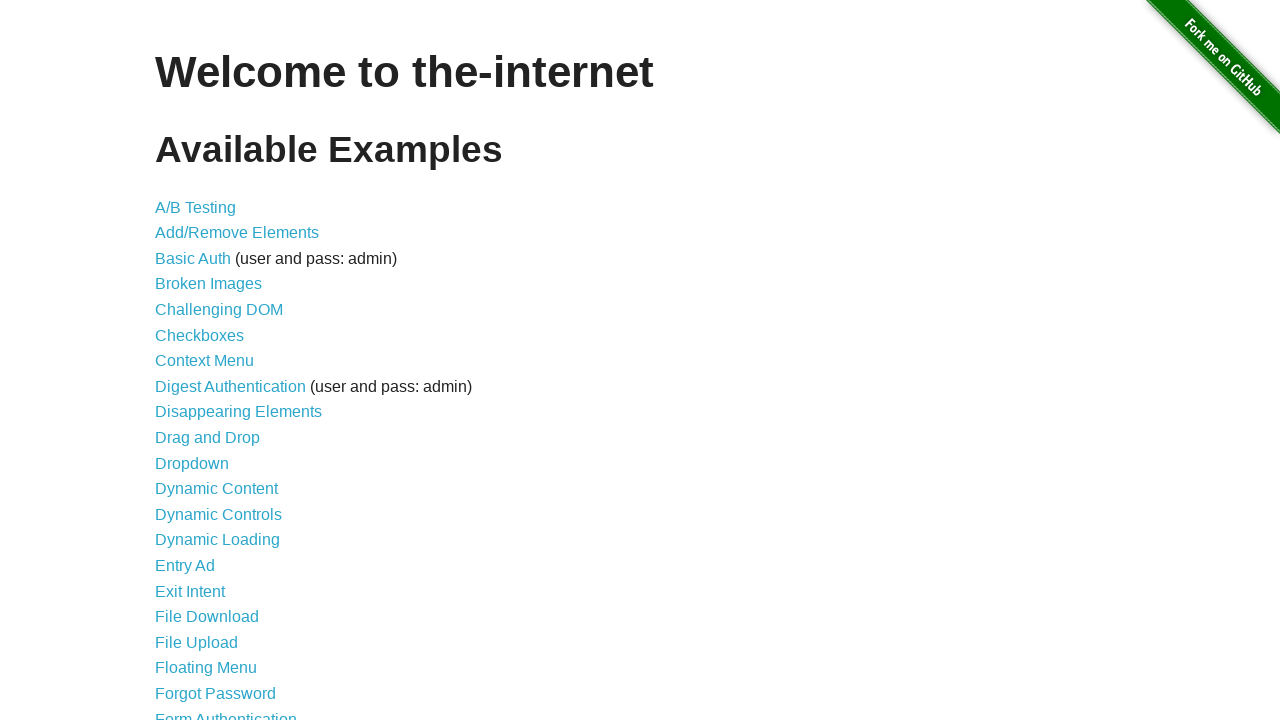

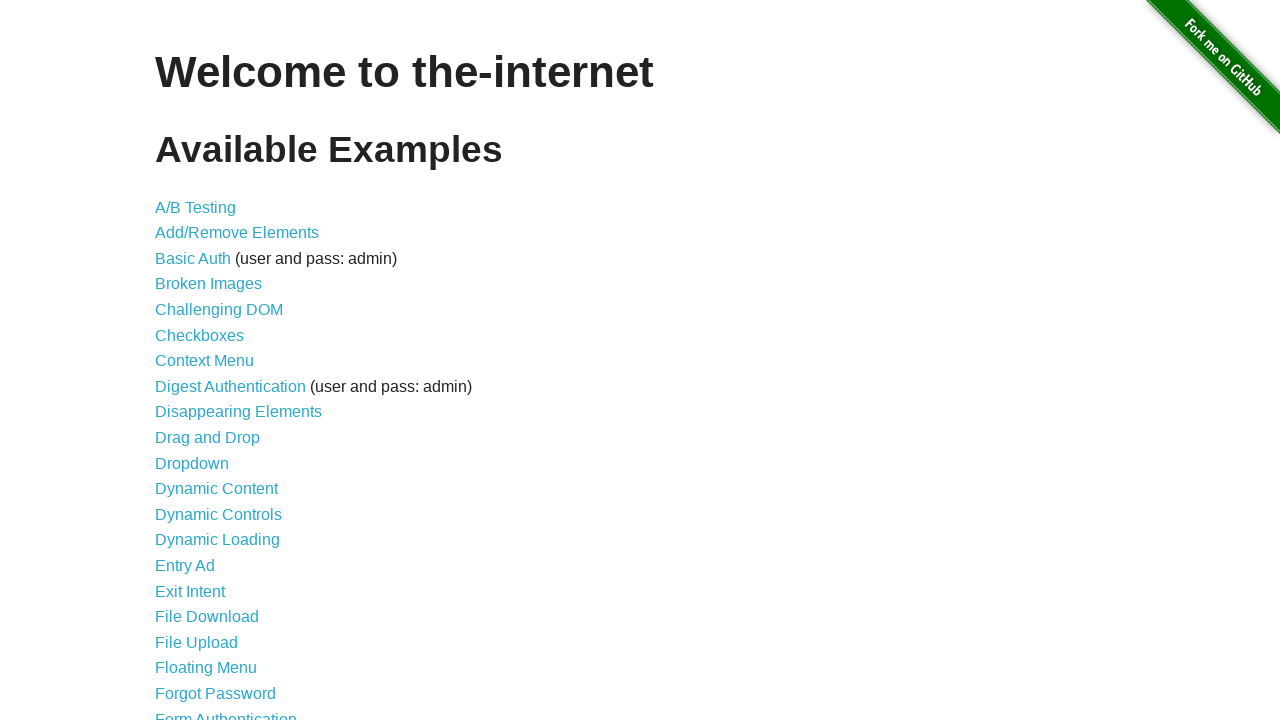